Tests clearing the complete state of all items by checking then unchecking toggle all

Starting URL: https://demo.playwright.dev/todomvc

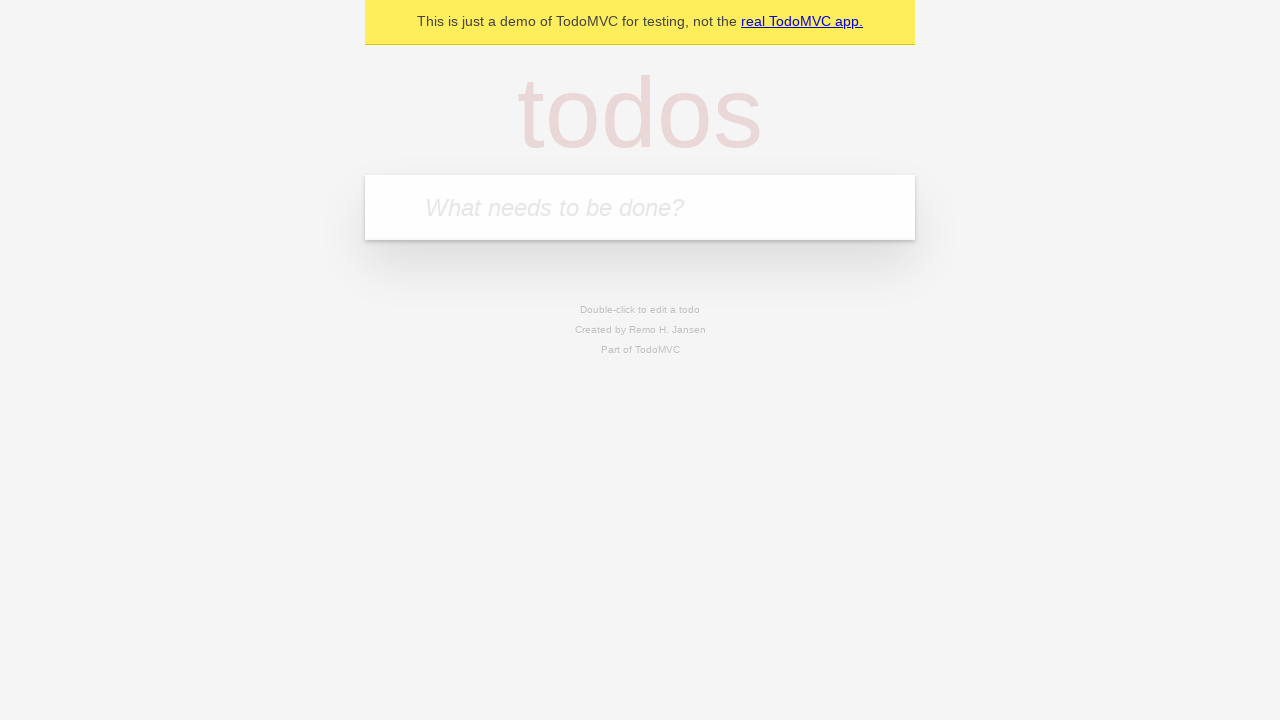

Filled todo input with 'buy some cheese' on internal:attr=[placeholder="What needs to be done?"i]
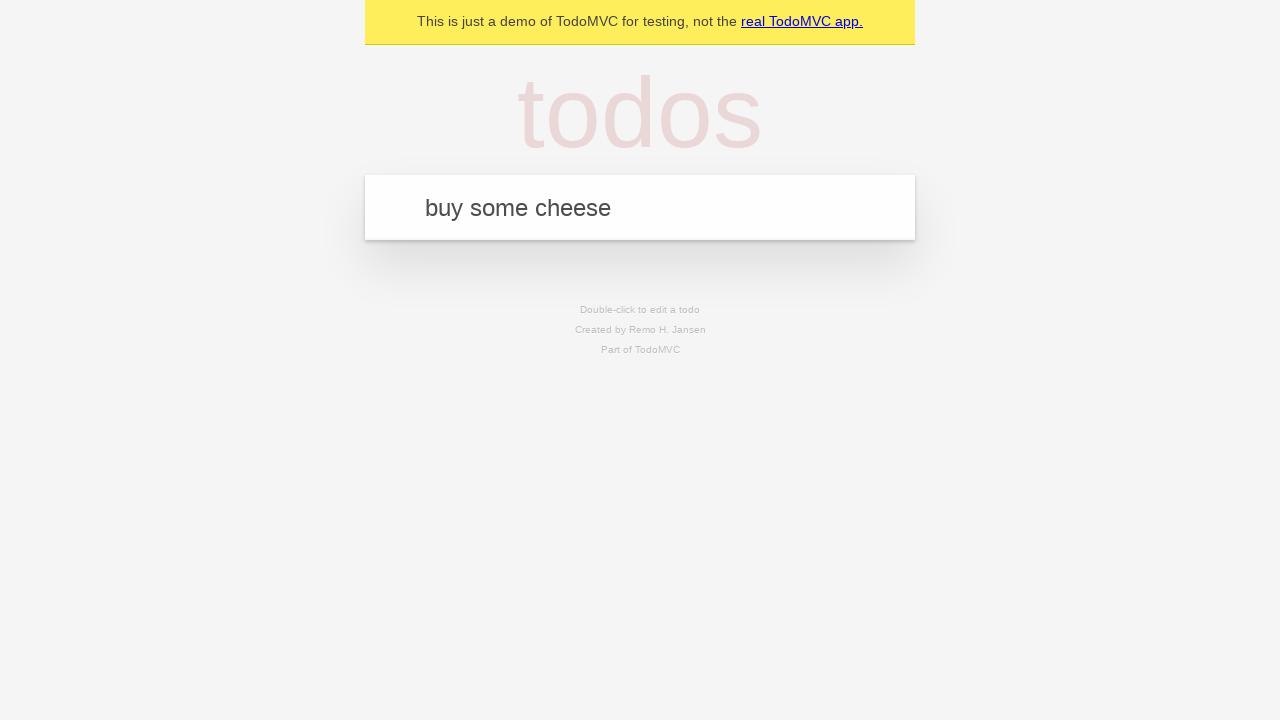

Pressed Enter to create first todo item on internal:attr=[placeholder="What needs to be done?"i]
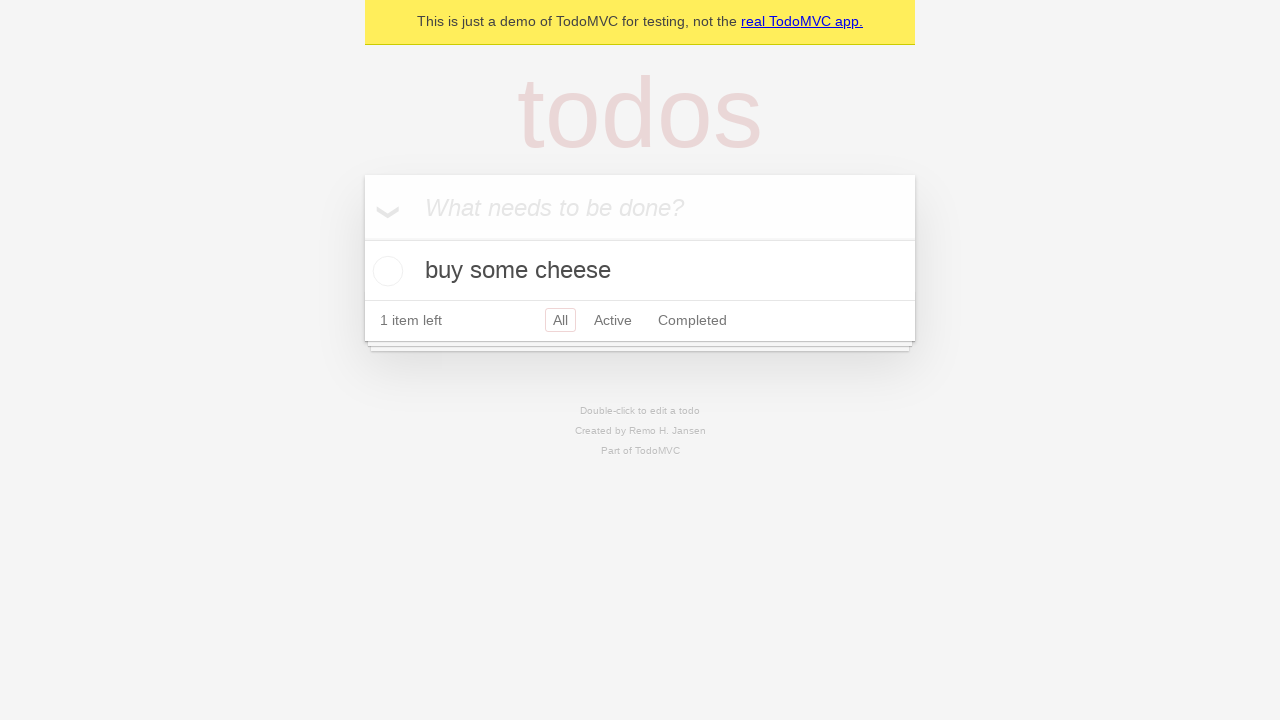

Filled todo input with 'feed the cat' on internal:attr=[placeholder="What needs to be done?"i]
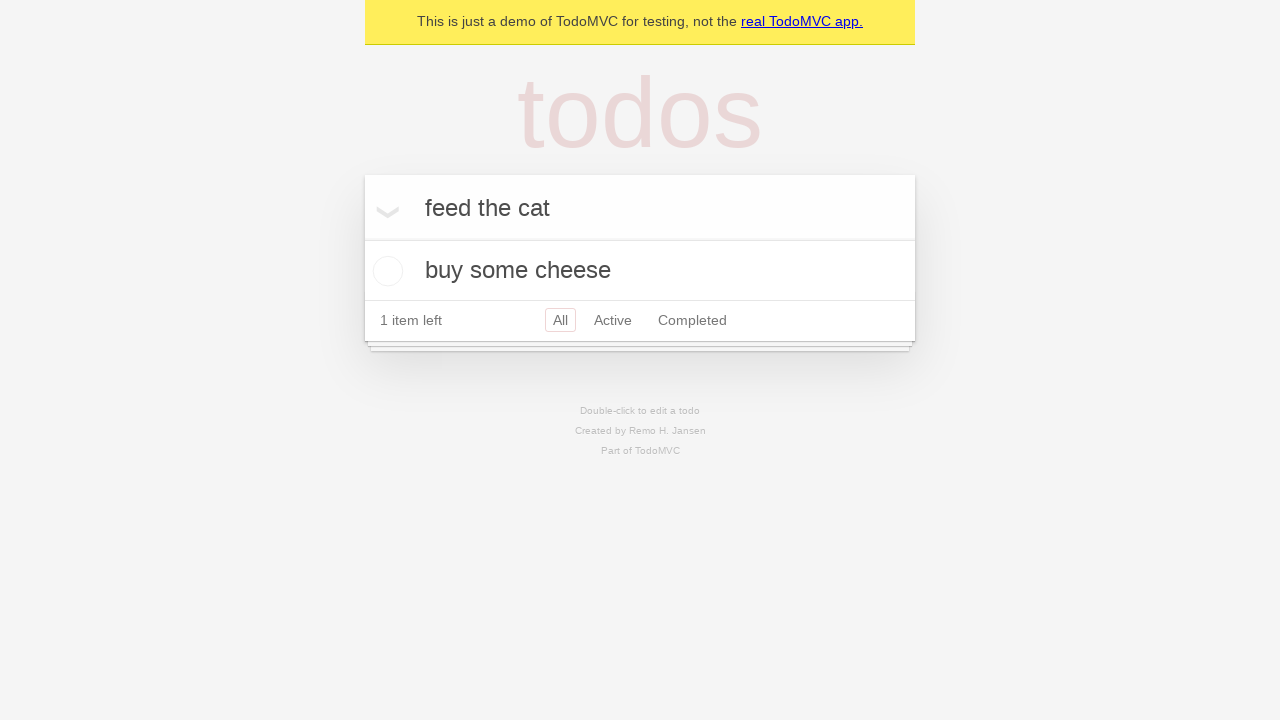

Pressed Enter to create second todo item on internal:attr=[placeholder="What needs to be done?"i]
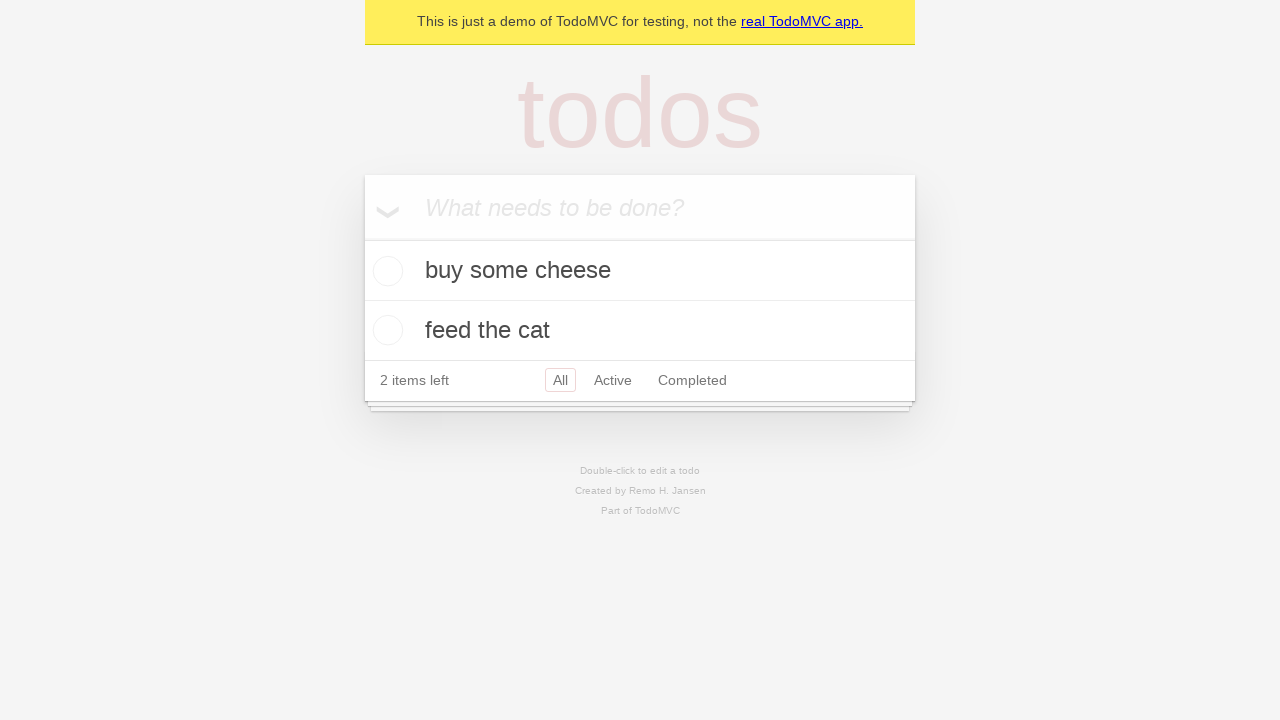

Filled todo input with 'book a doctors appointment' on internal:attr=[placeholder="What needs to be done?"i]
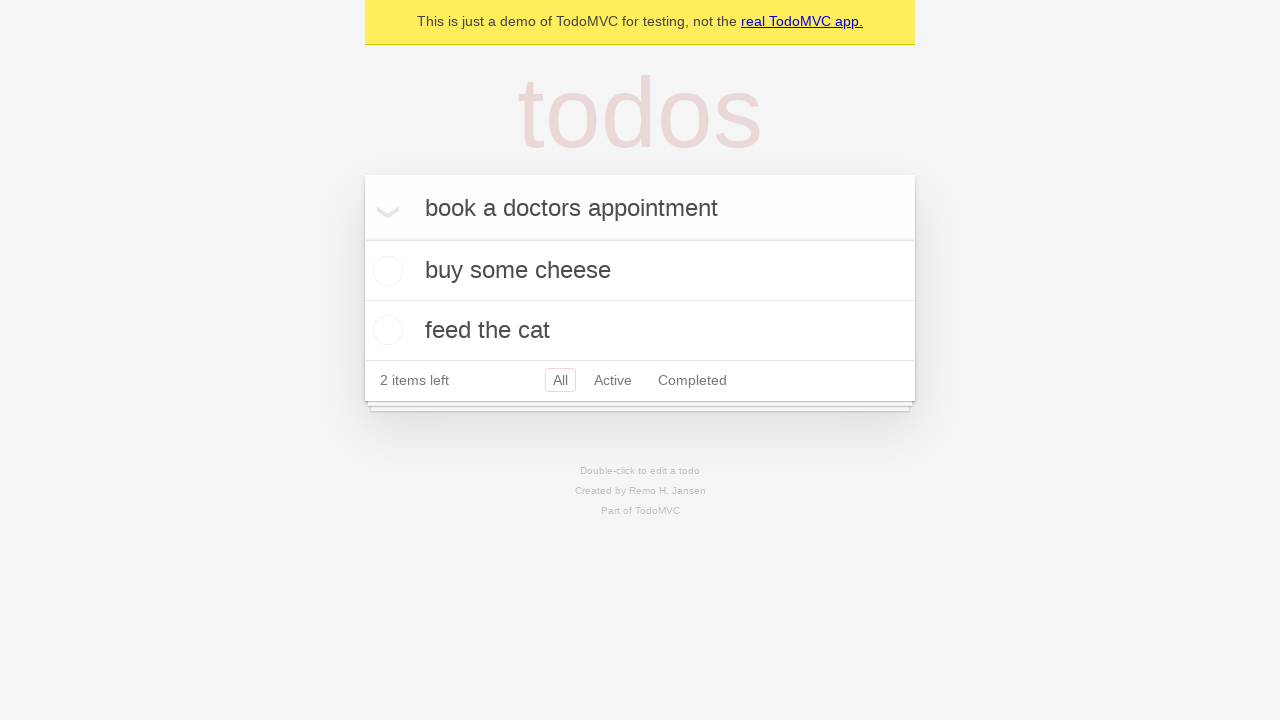

Pressed Enter to create third todo item on internal:attr=[placeholder="What needs to be done?"i]
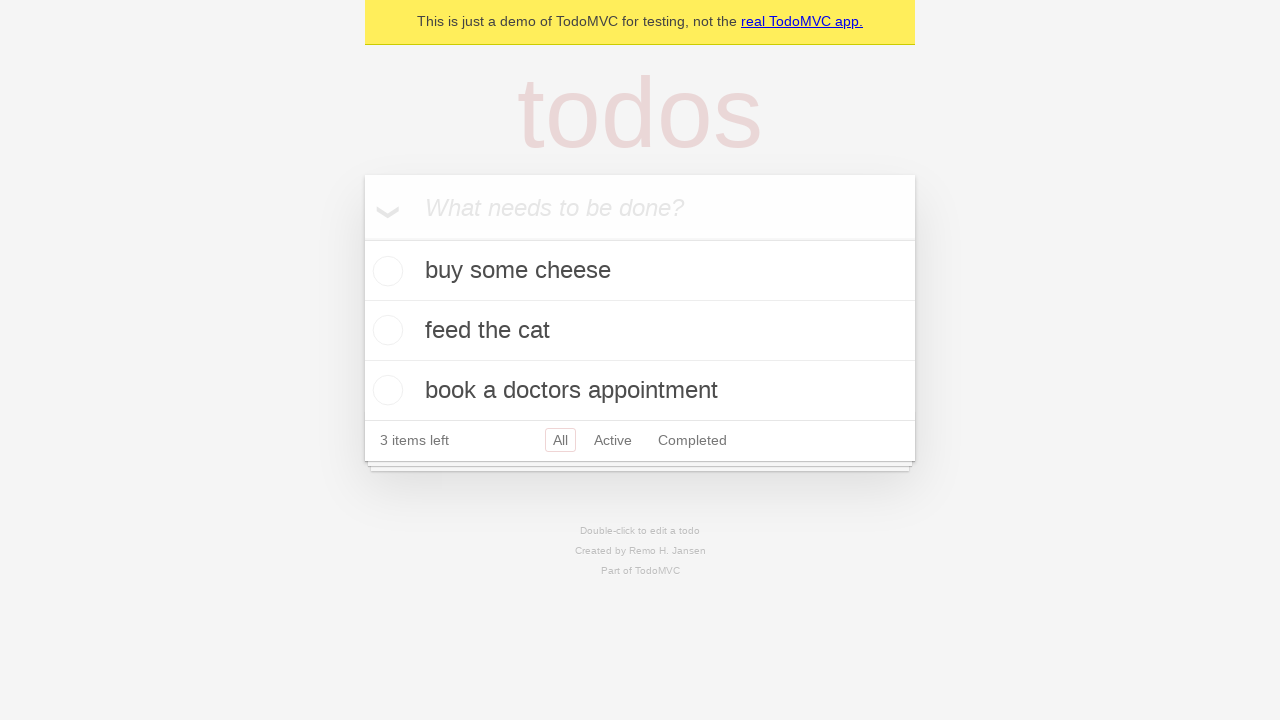

Checked toggle all to mark all items as complete at (362, 238) on internal:label="Mark all as complete"i
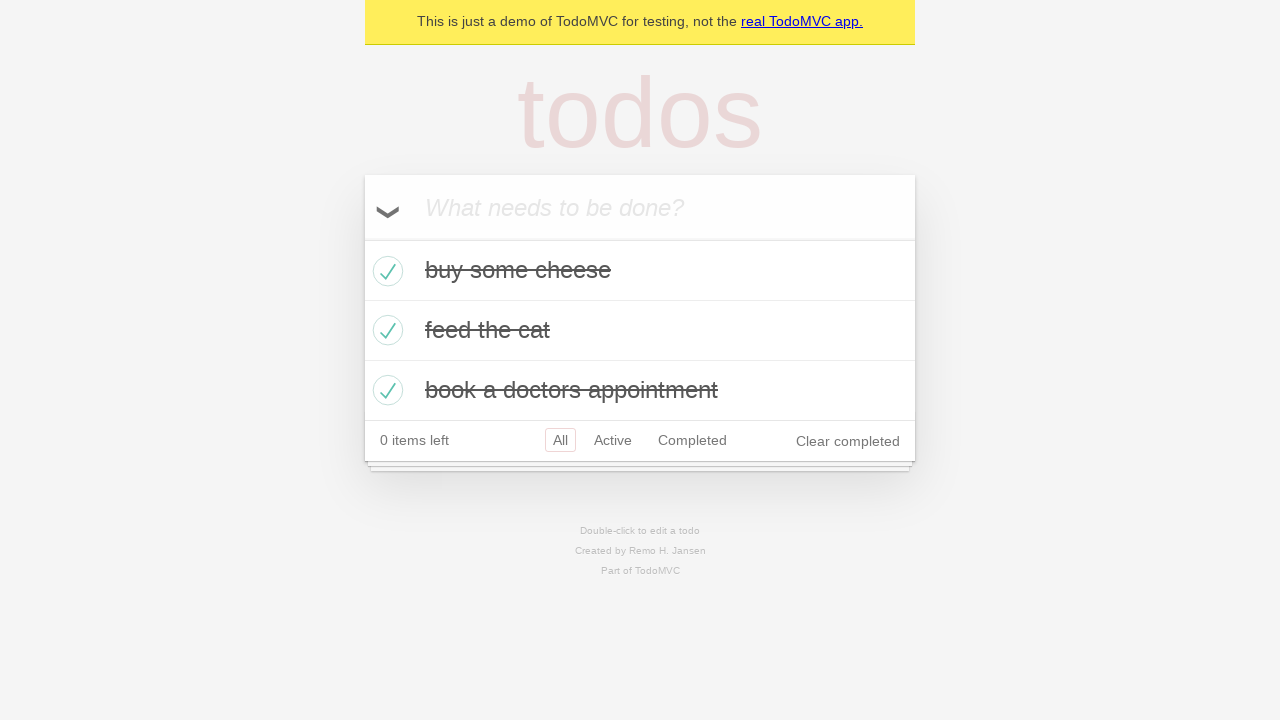

Unchecked toggle all to clear complete state of all items at (362, 238) on internal:label="Mark all as complete"i
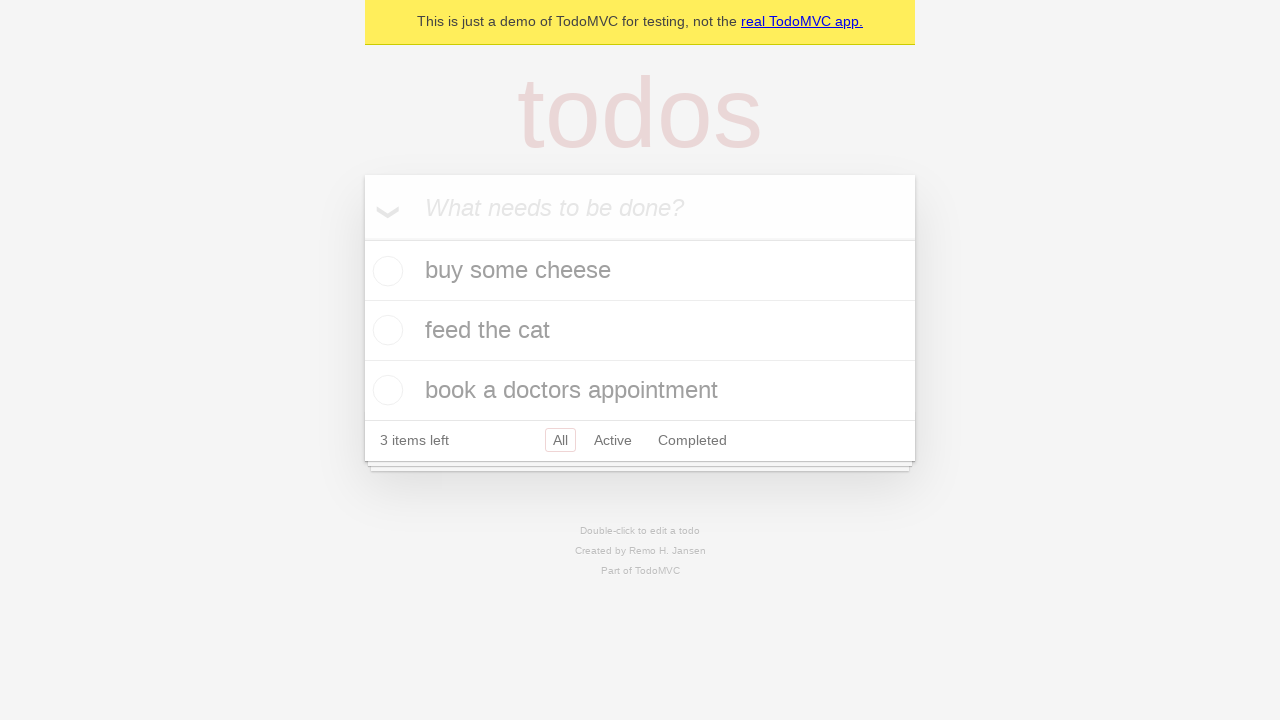

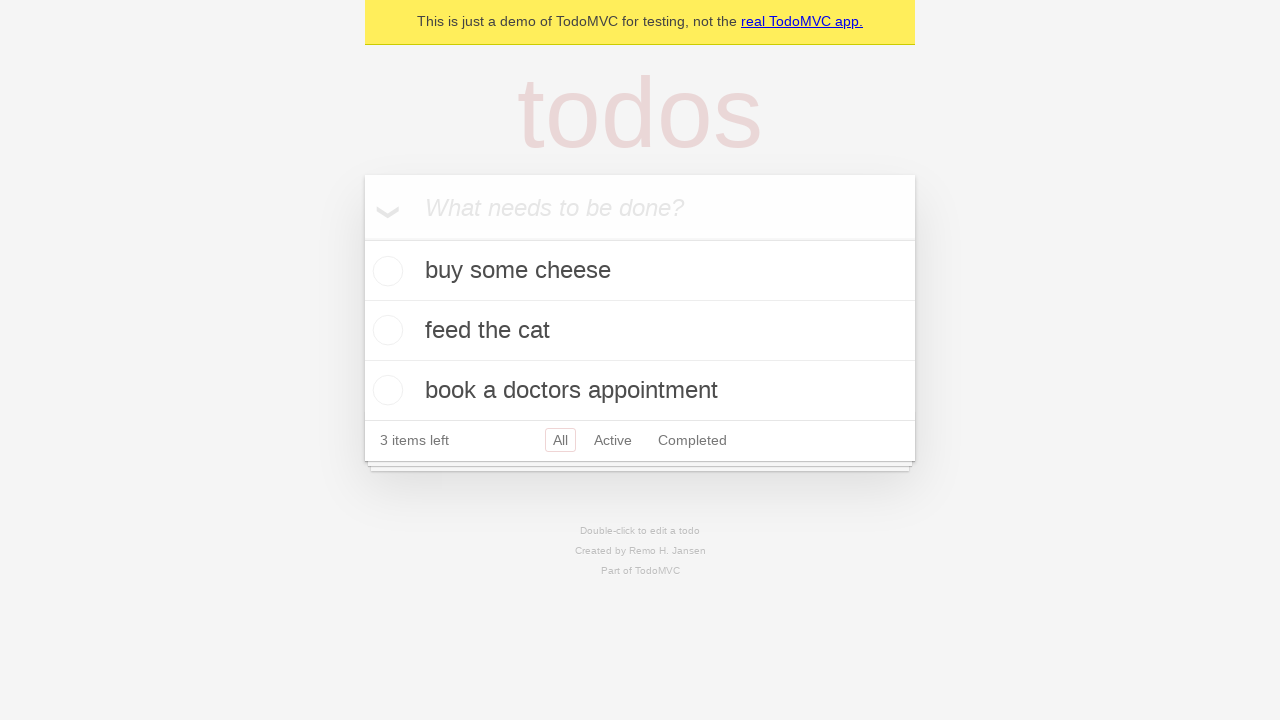